Searches for a video on YouTube by entering a search query and pressing Enter

Starting URL: https://youtube.com/

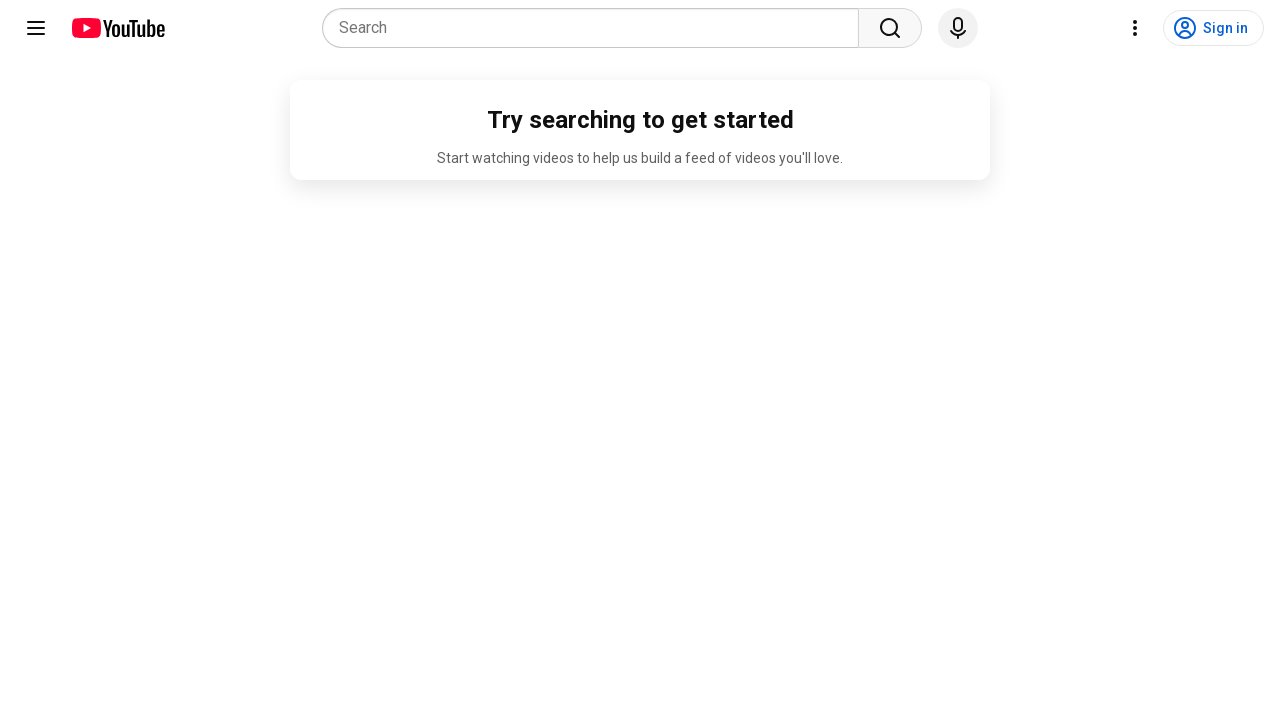

Filled search input with 'Random song' on input
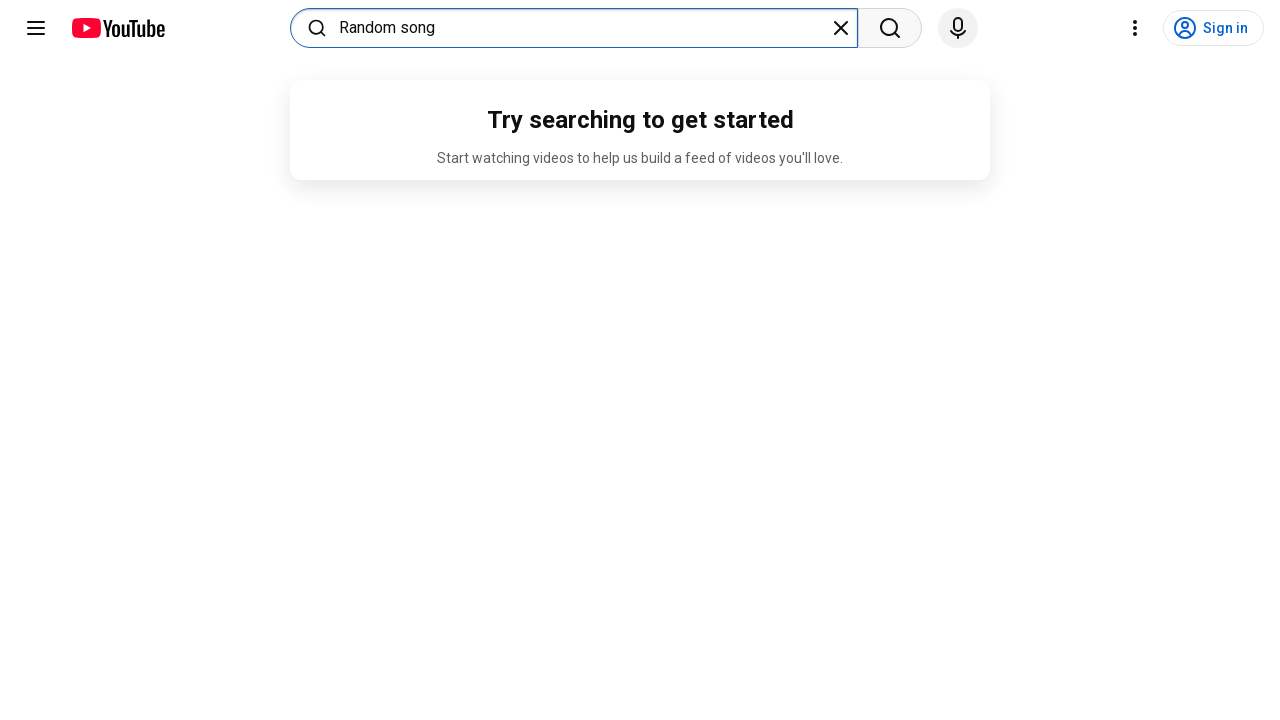

Pressed Enter to search for 'Random song' on YouTube on input
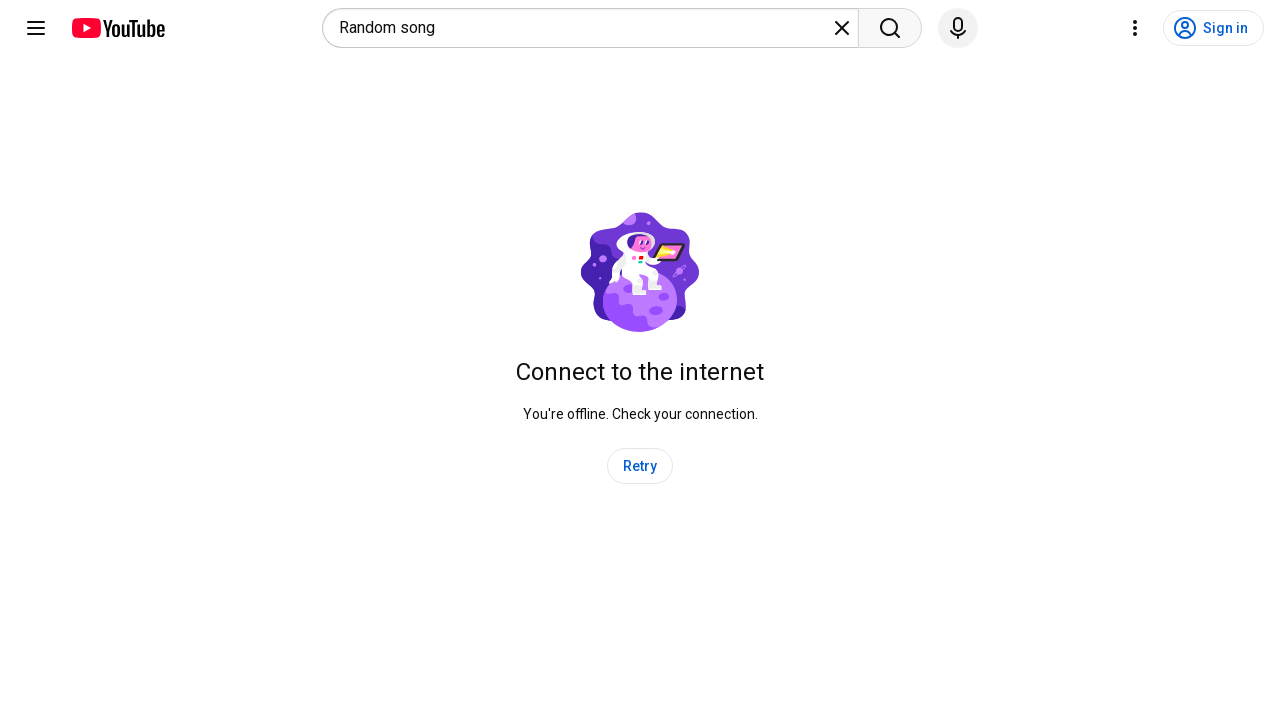

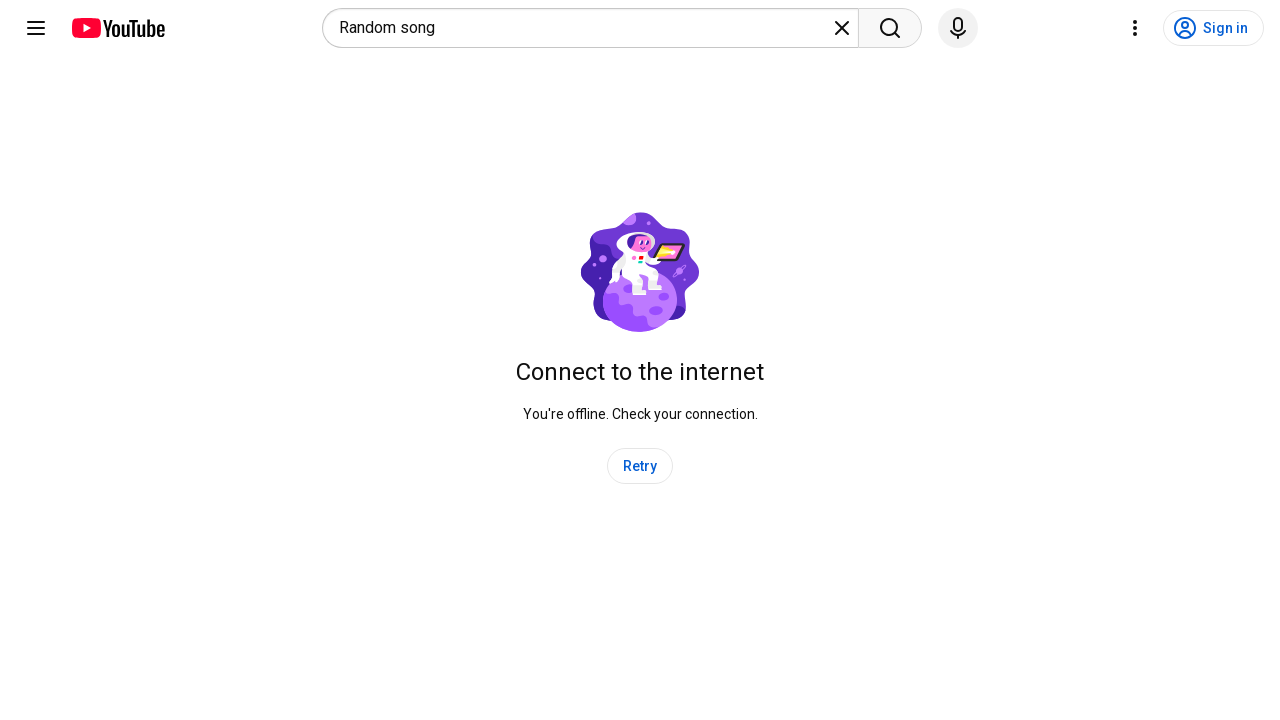